Tests flight booking workflow on BlazeDemo by selecting departure/destination cities, choosing the cheapest flight, and completing the purchase form

Starting URL: https://blazedemo.com/

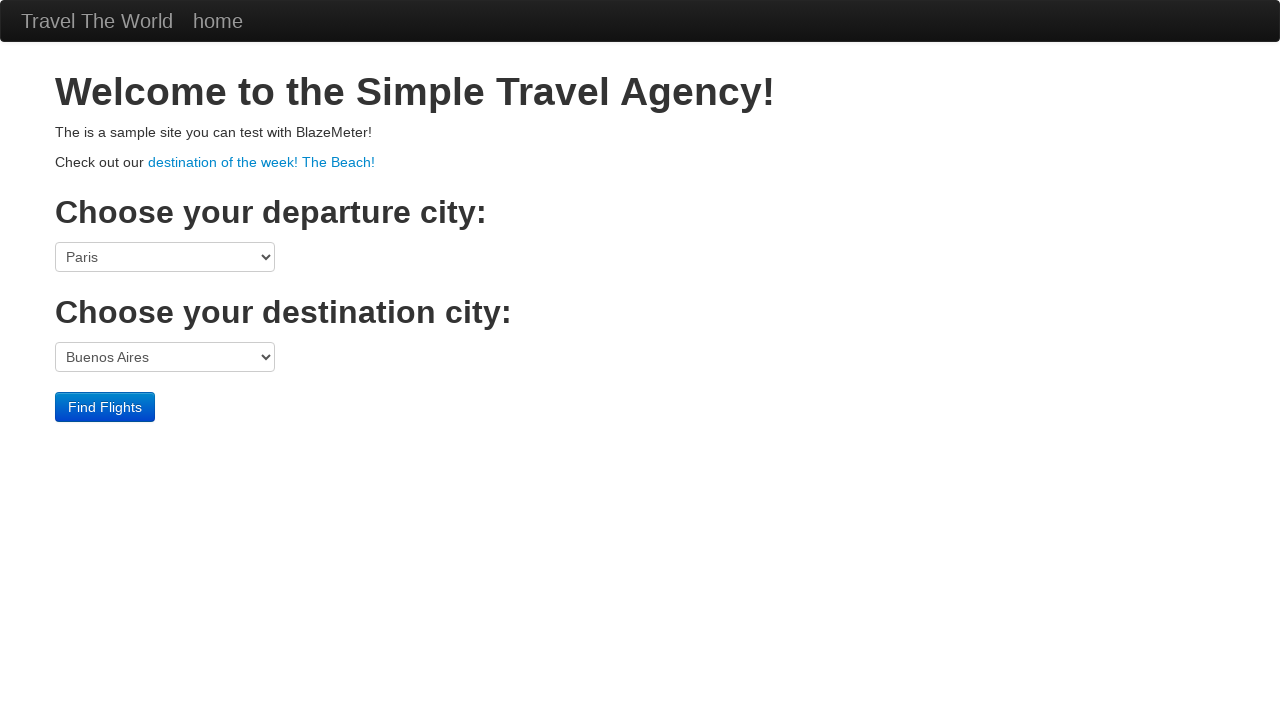

Selected departure city (third option) on select[name='fromPort']
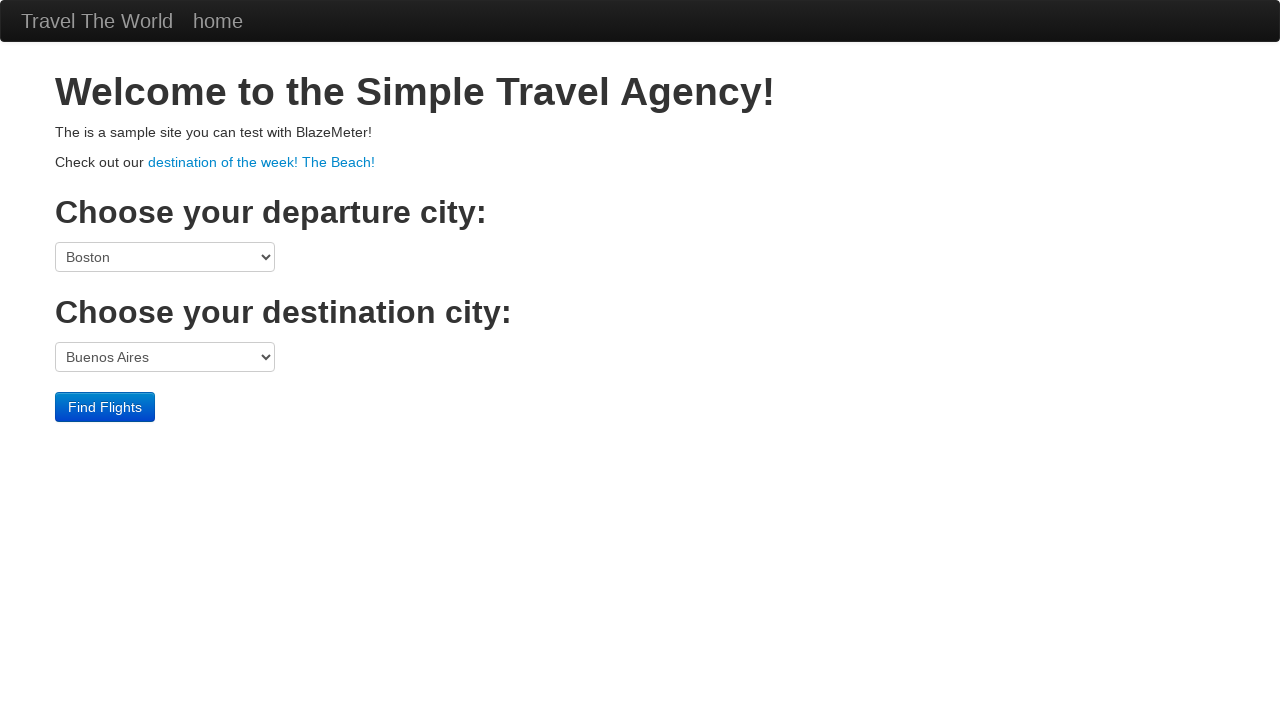

Selected destination city (third option) on select[name='toPort']
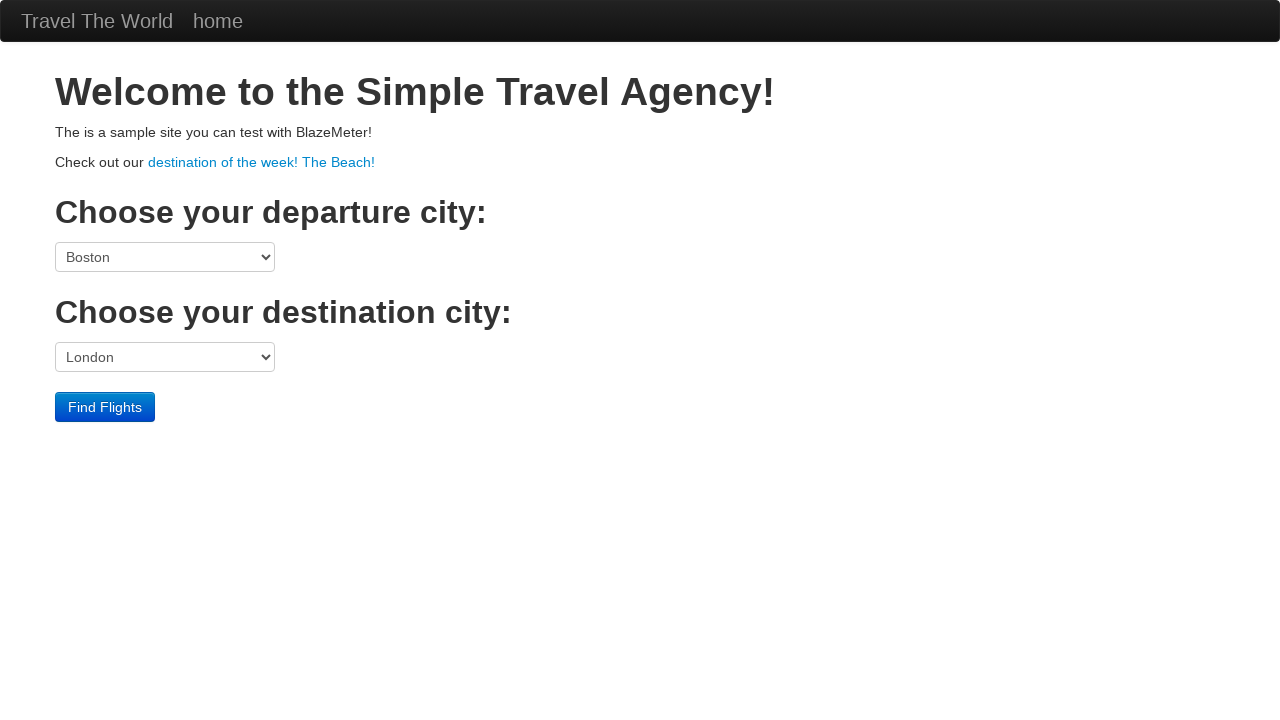

Clicked Find Flights button at (105, 407) on input[type='submit']
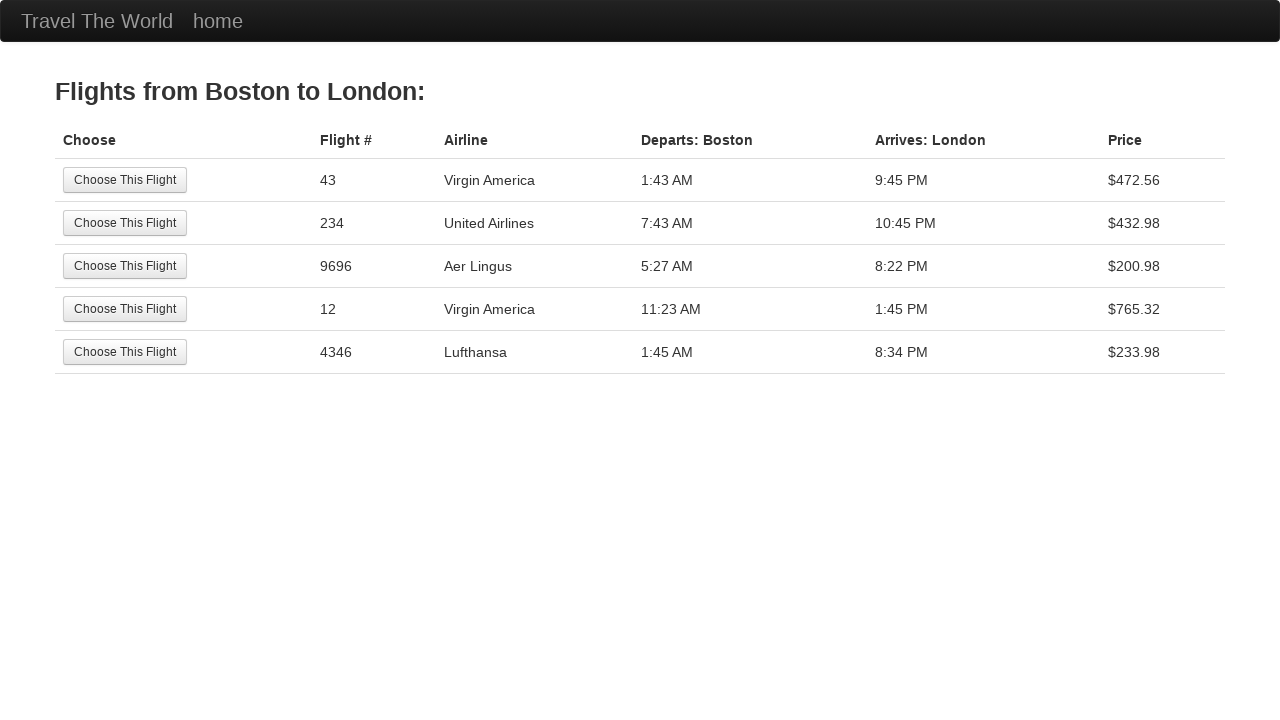

Flight results table loaded
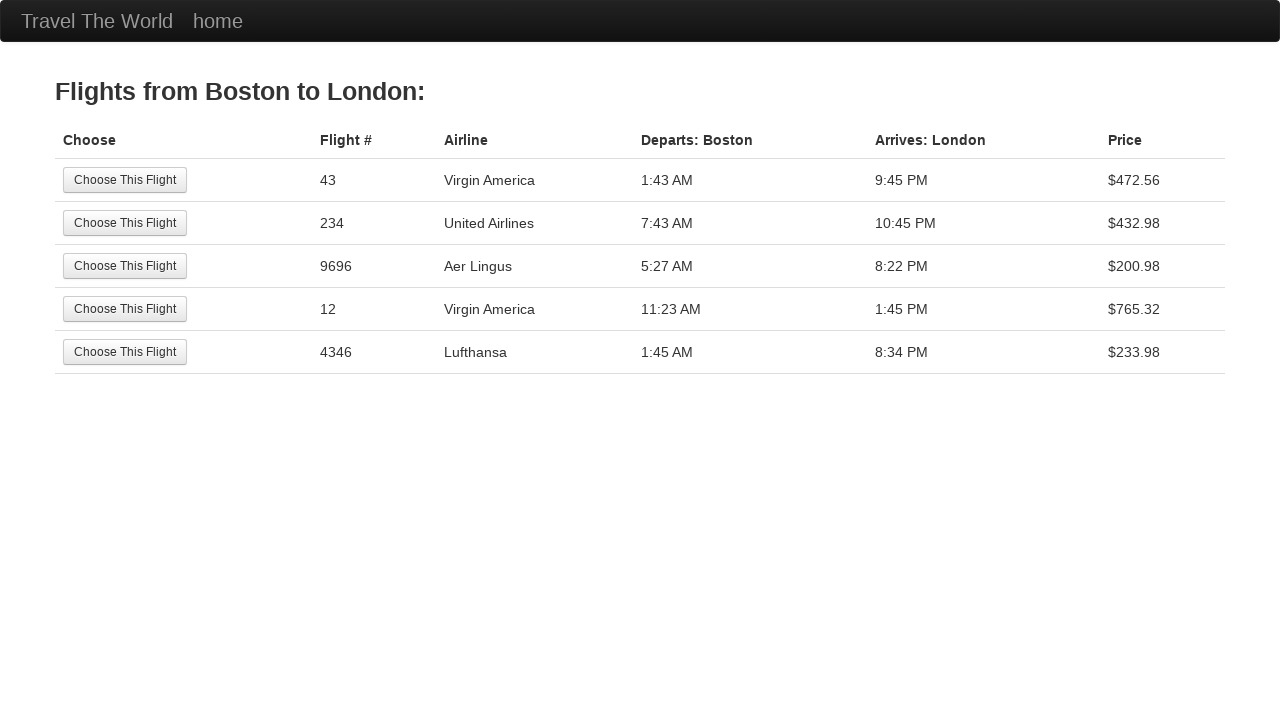

Extracted 4 flight prices from results table
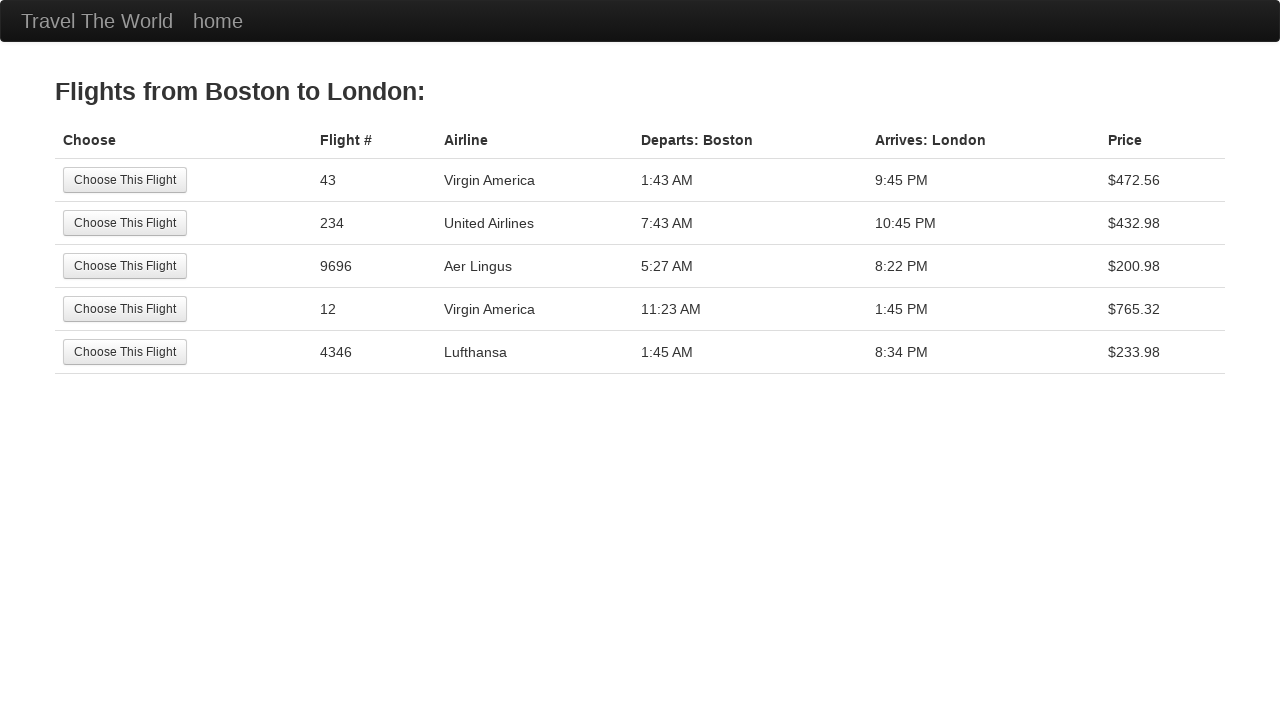

Selected cheapest flight at price $200.98 at (125, 223) on (//input[@value='Choose This Flight'])[2]
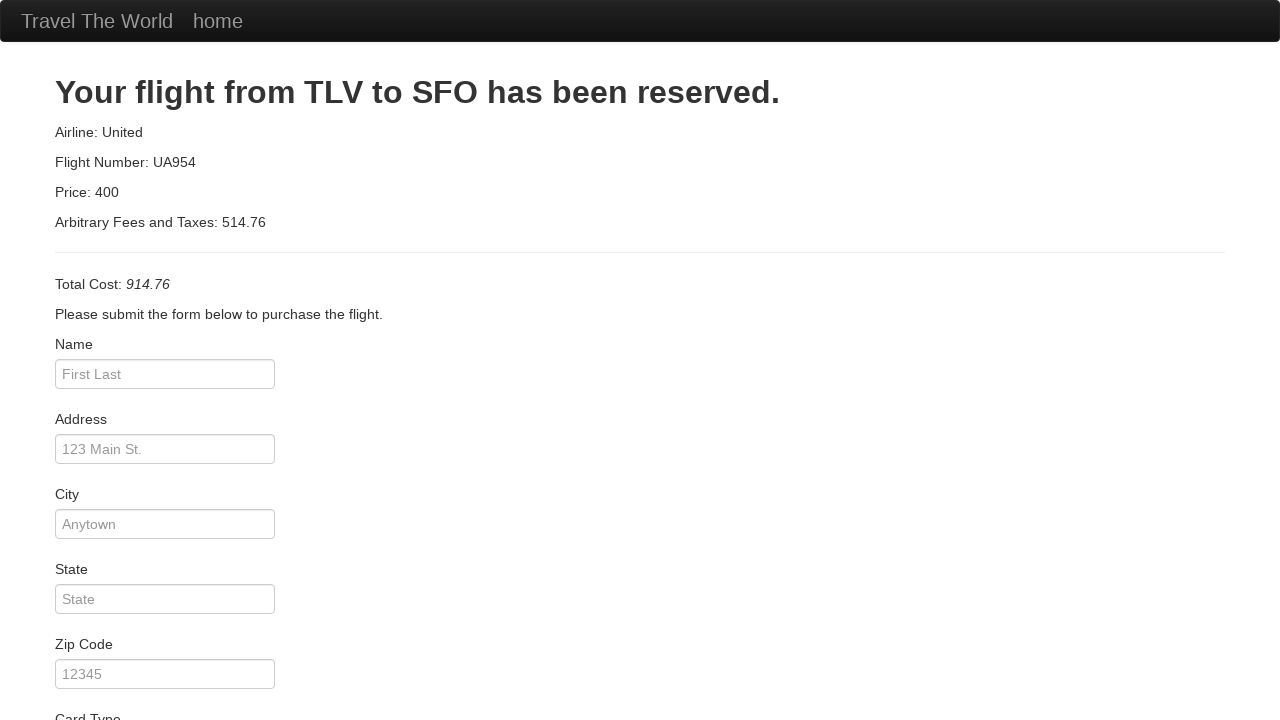

Filled passenger name as 'John Smith' on #inputName
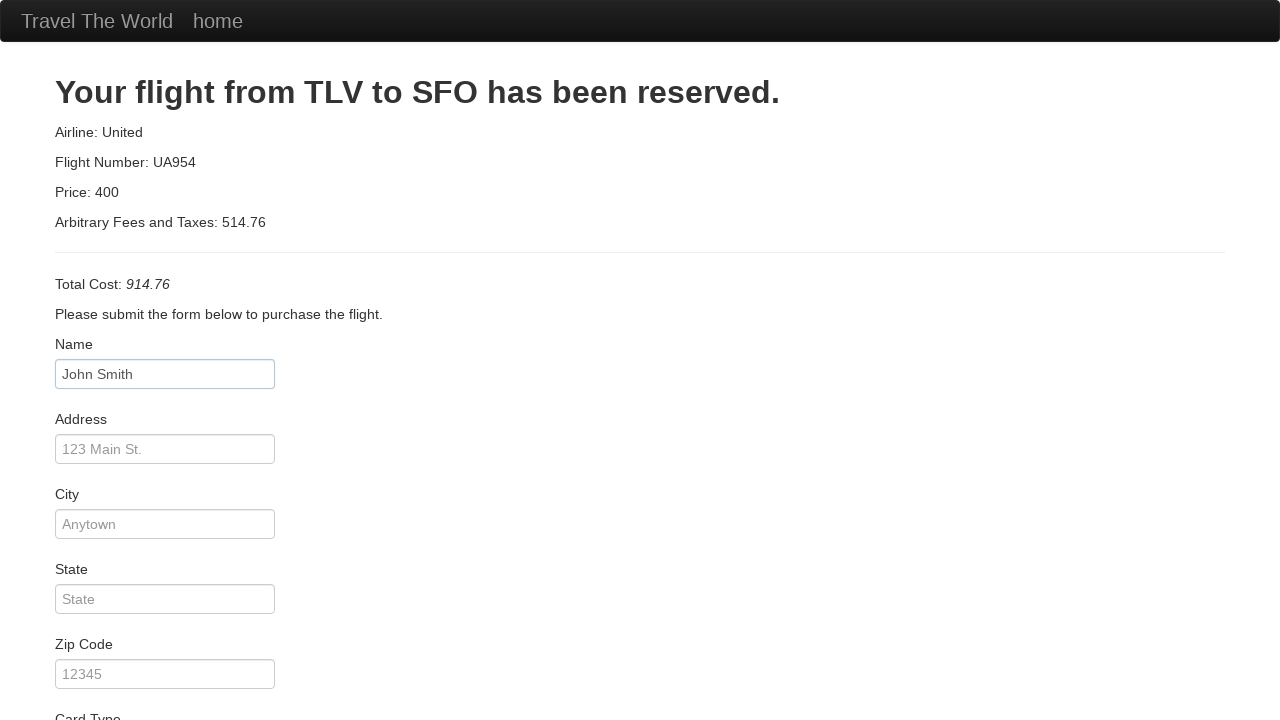

Filled address as '123 Main Street' on input[name='address']
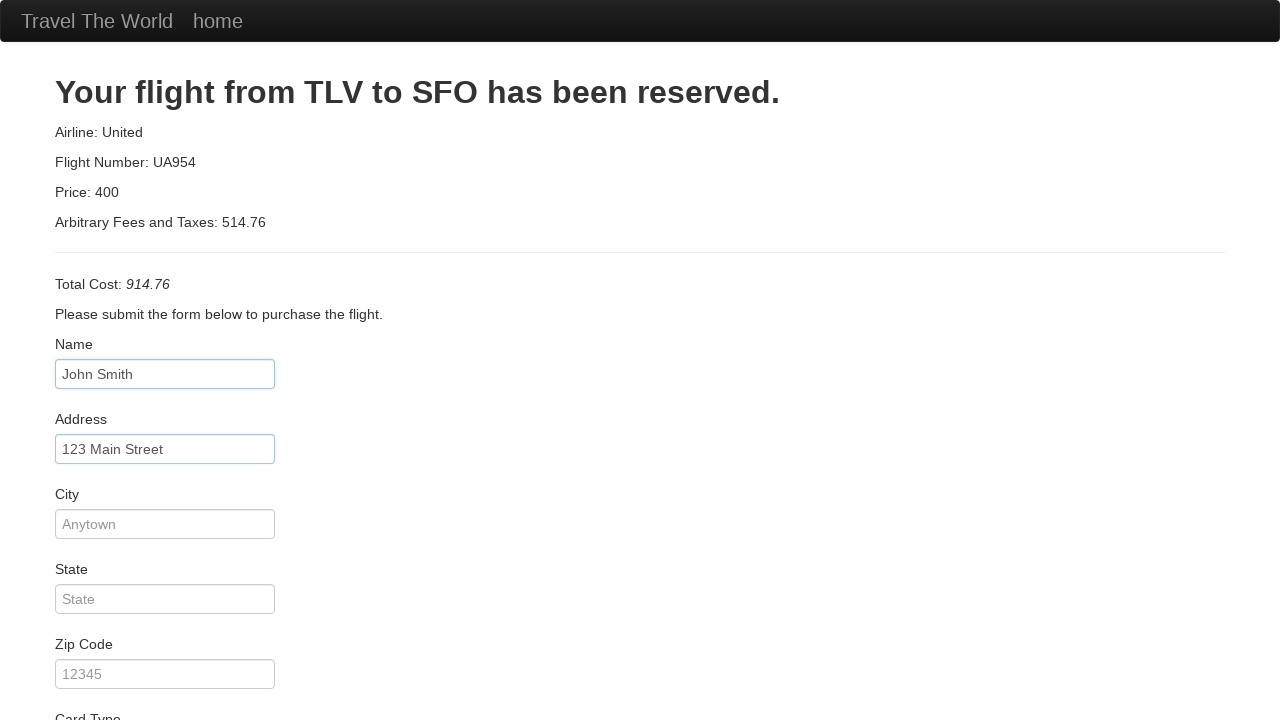

Filled city as 'San Francisco' on input[name='city']
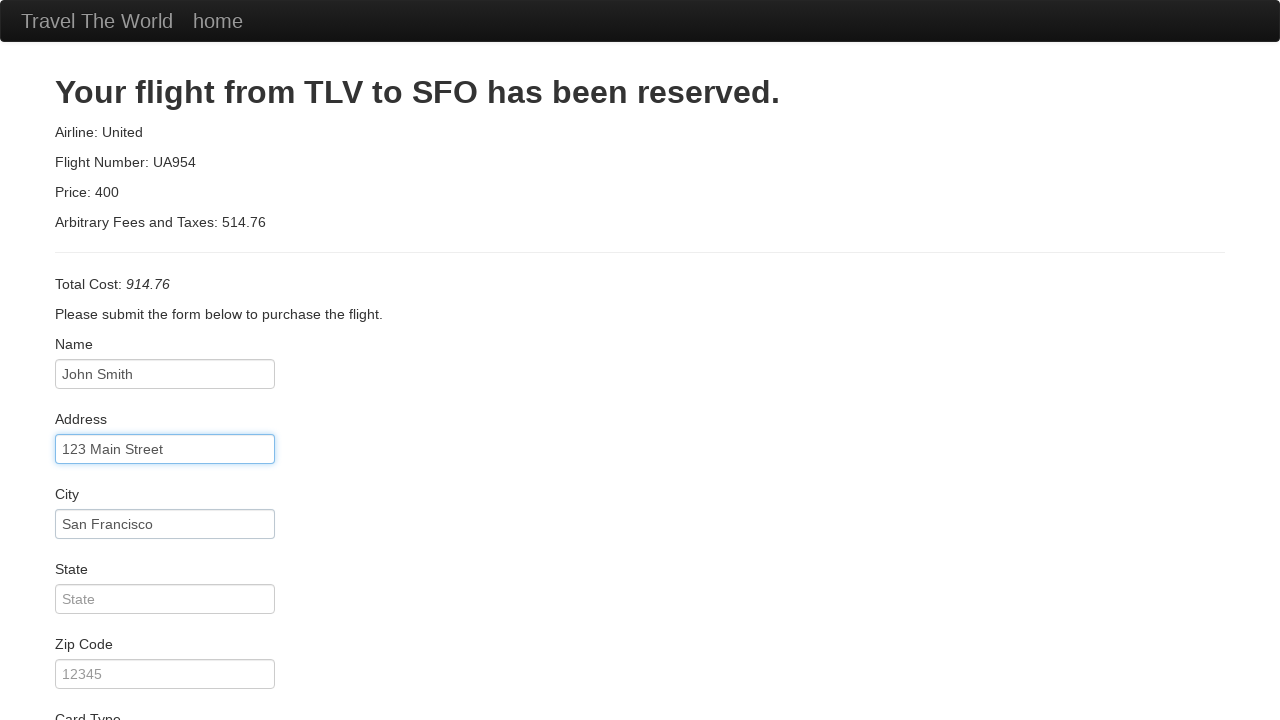

Filled state as 'California' on input[name='state']
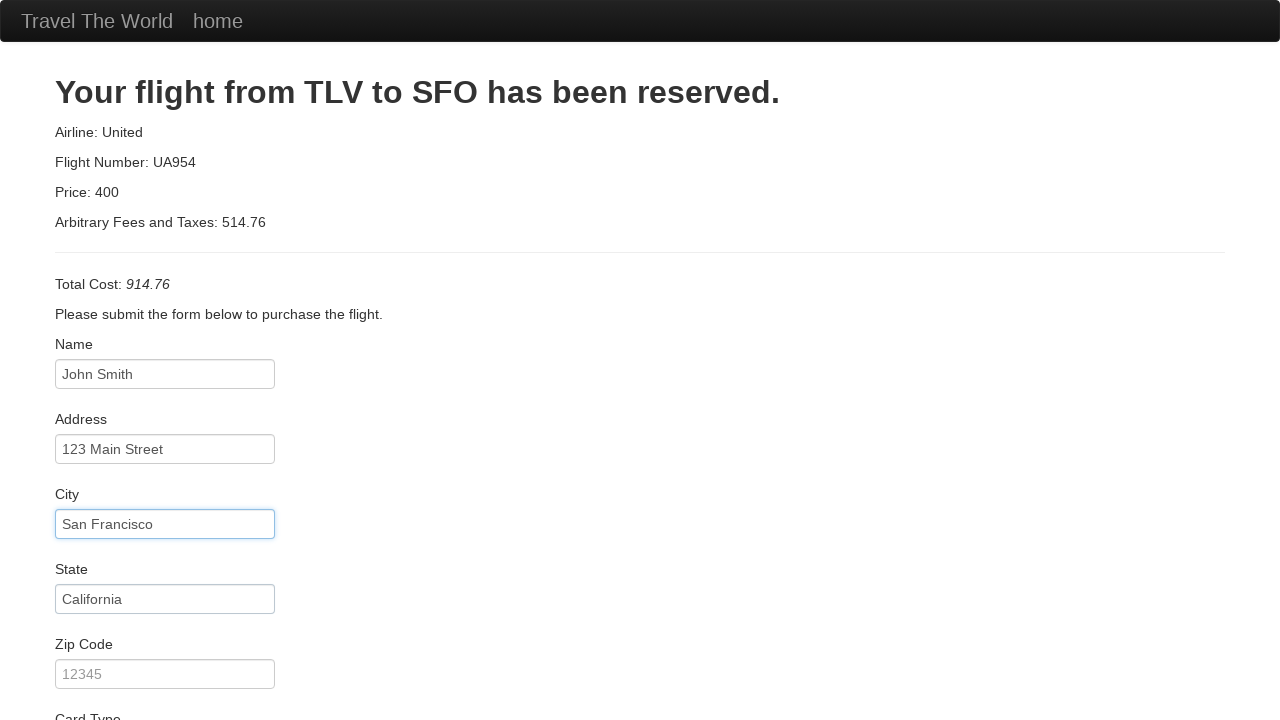

Filled zip code as '94102' on input[name='zipCode']
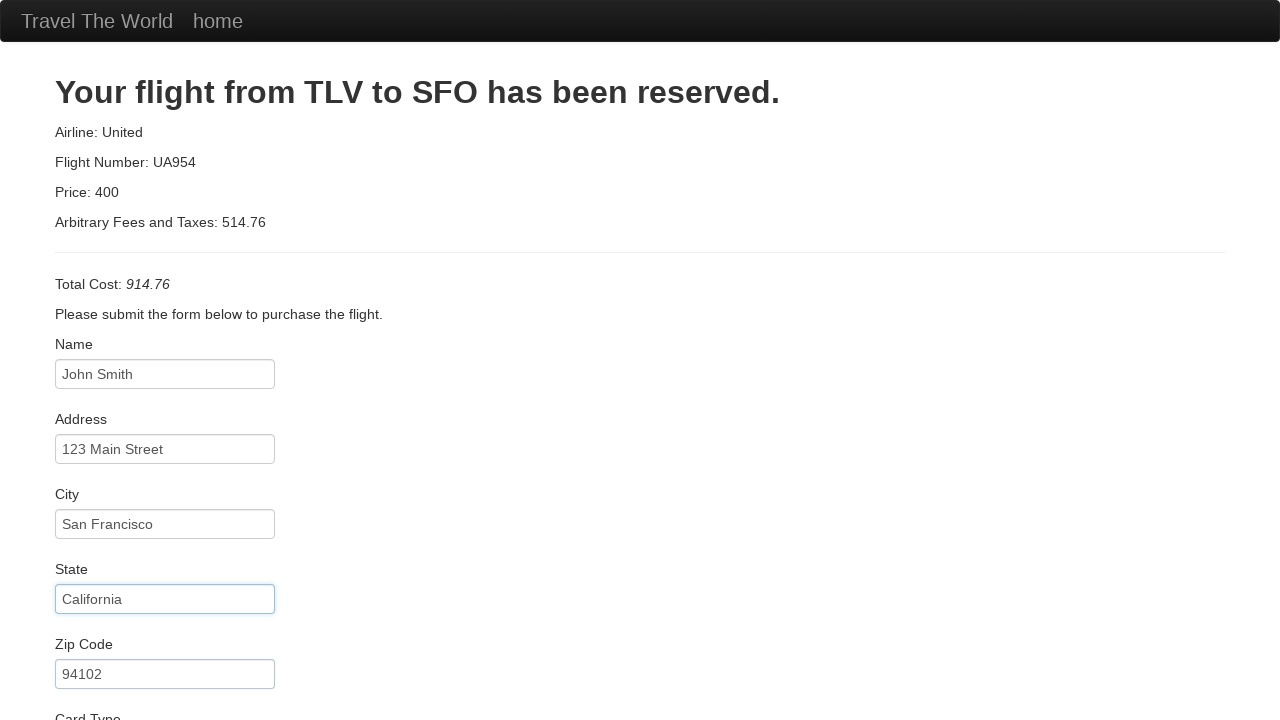

Selected card type (Visa - second option) on select.form-inline
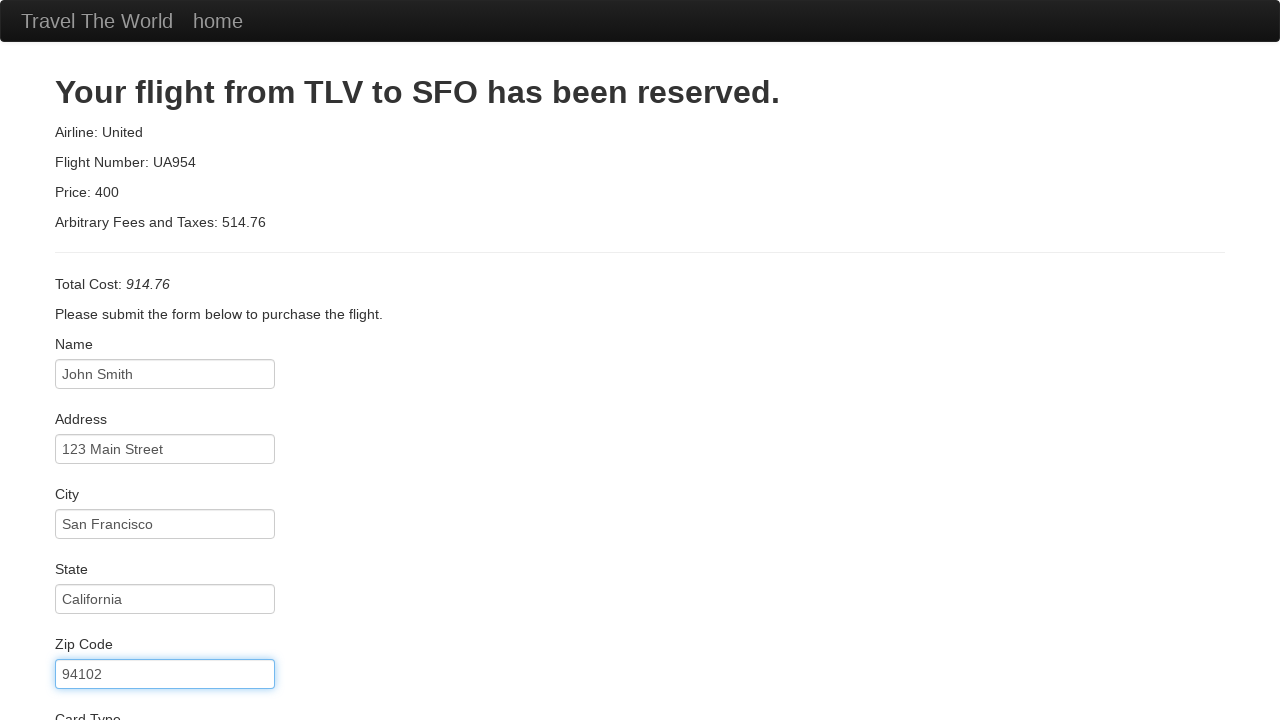

Filled credit card number on input[name='creditCardNumber']
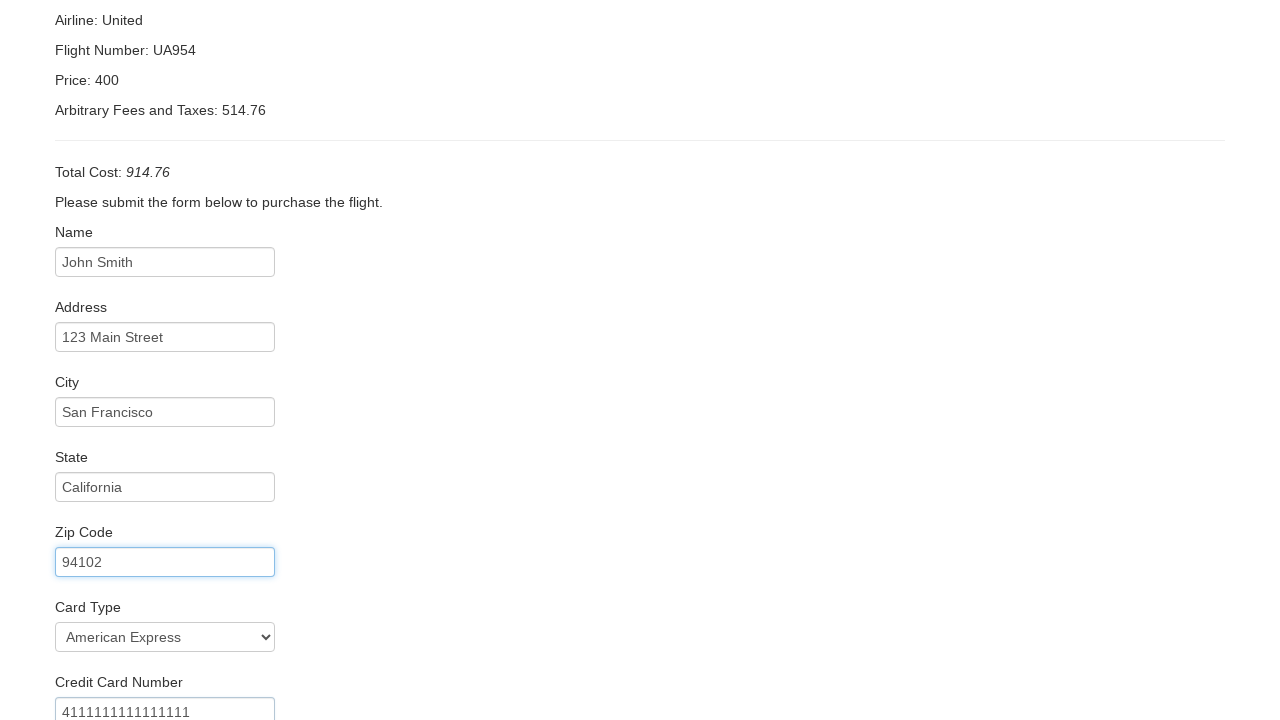

Filled credit card month as '12' on #creditCardMonth
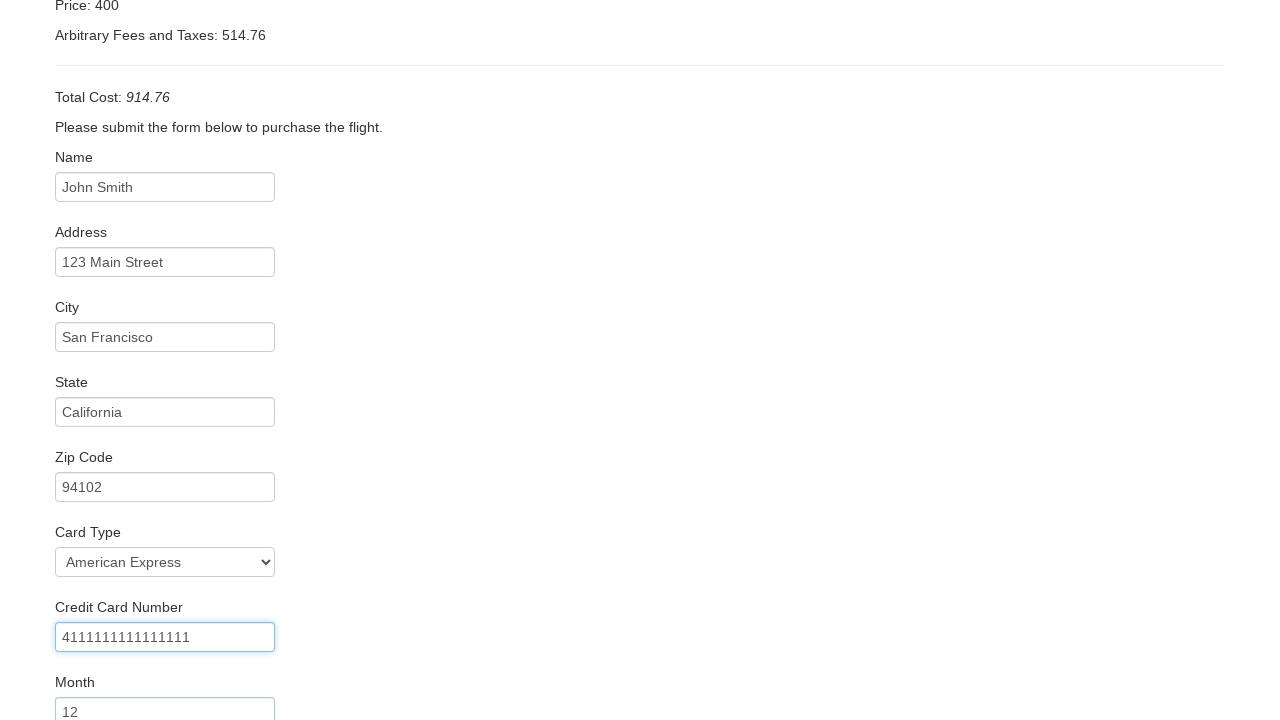

Filled credit card year as '2025' on input[name='creditCardYear']
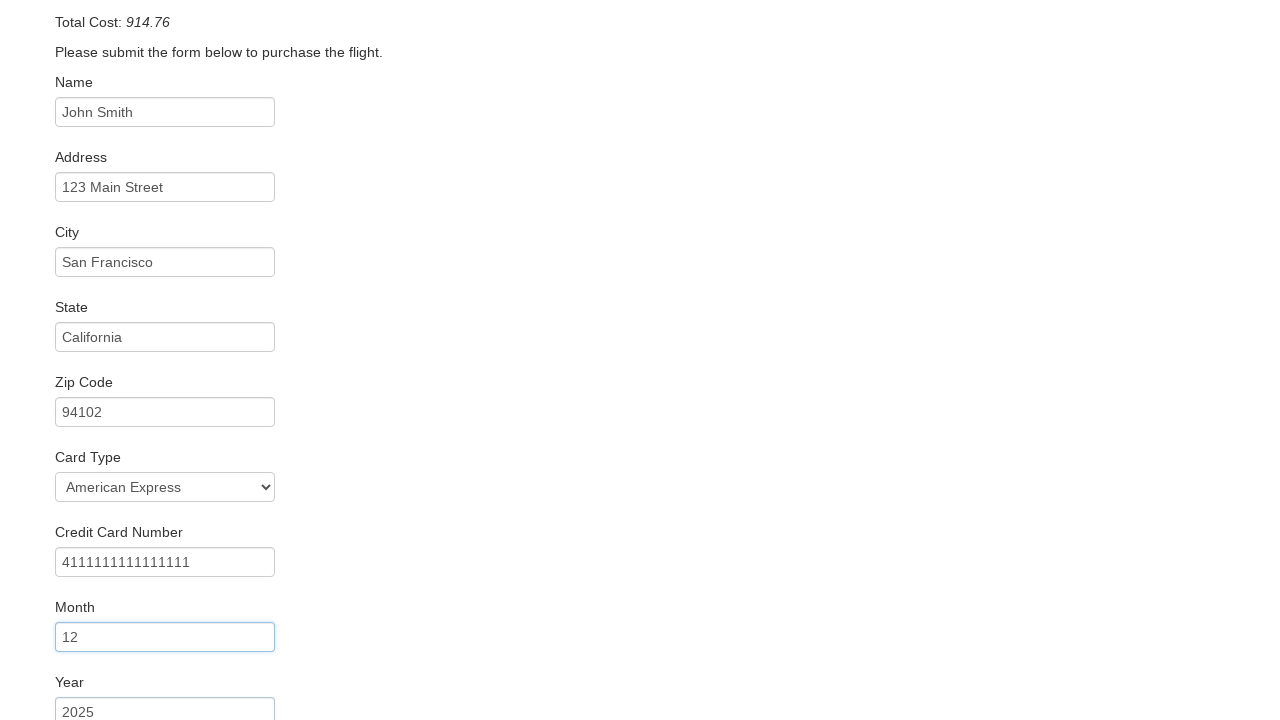

Filled cardholder name as 'John Smith' on input[placeholder='John Smith']
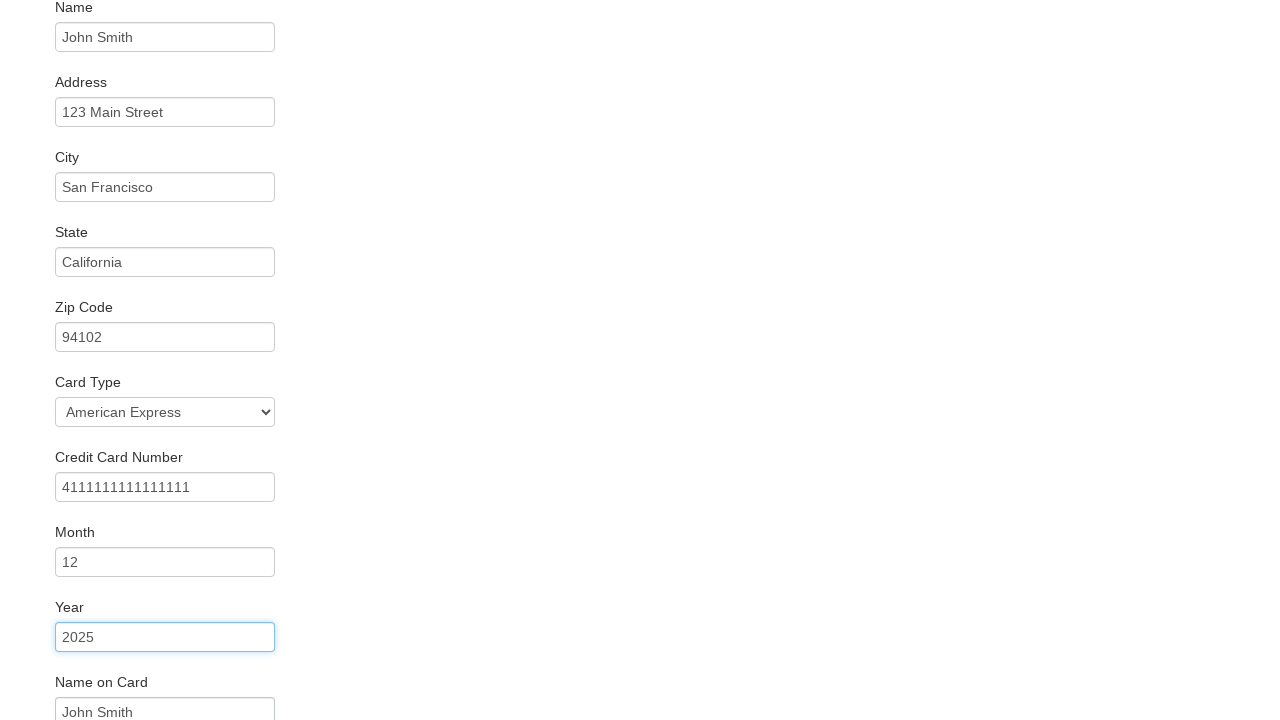

Checked 'Remember me' checkbox at (640, 652) on label.checkbox
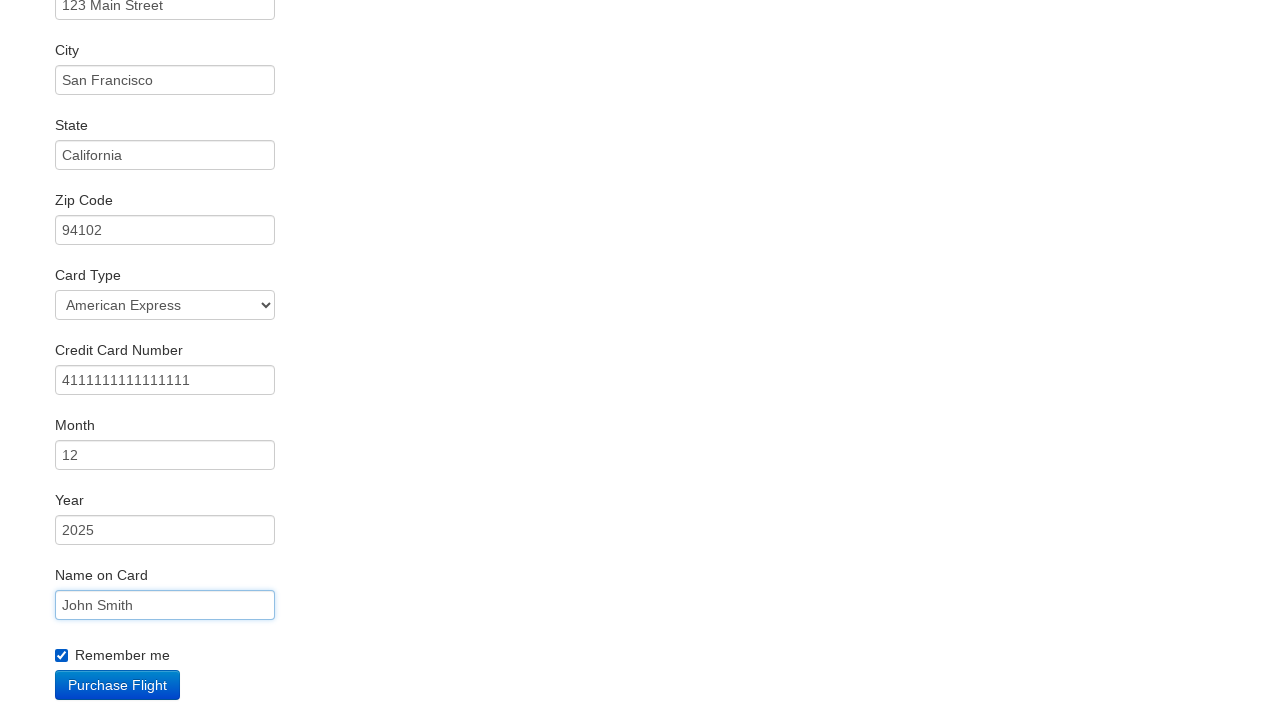

Clicked Purchase Flight button at (118, 685) on input.btn.btn-primary
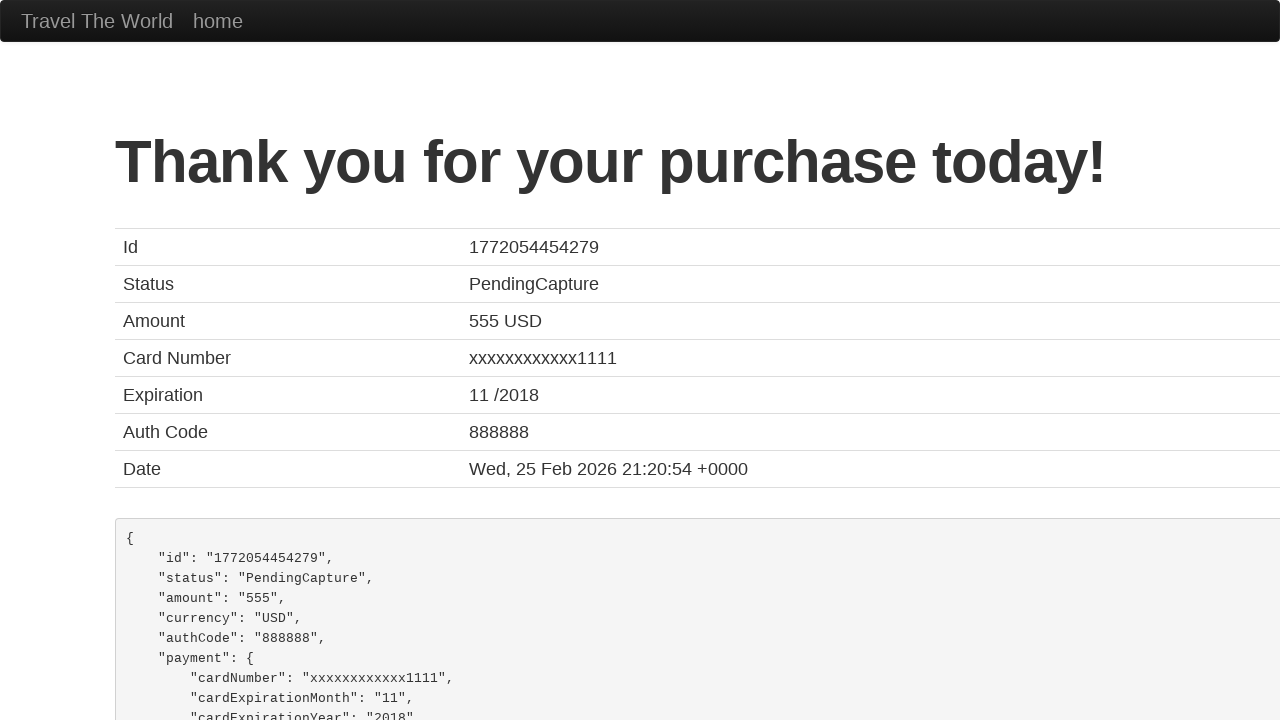

Booking confirmation page loaded successfully
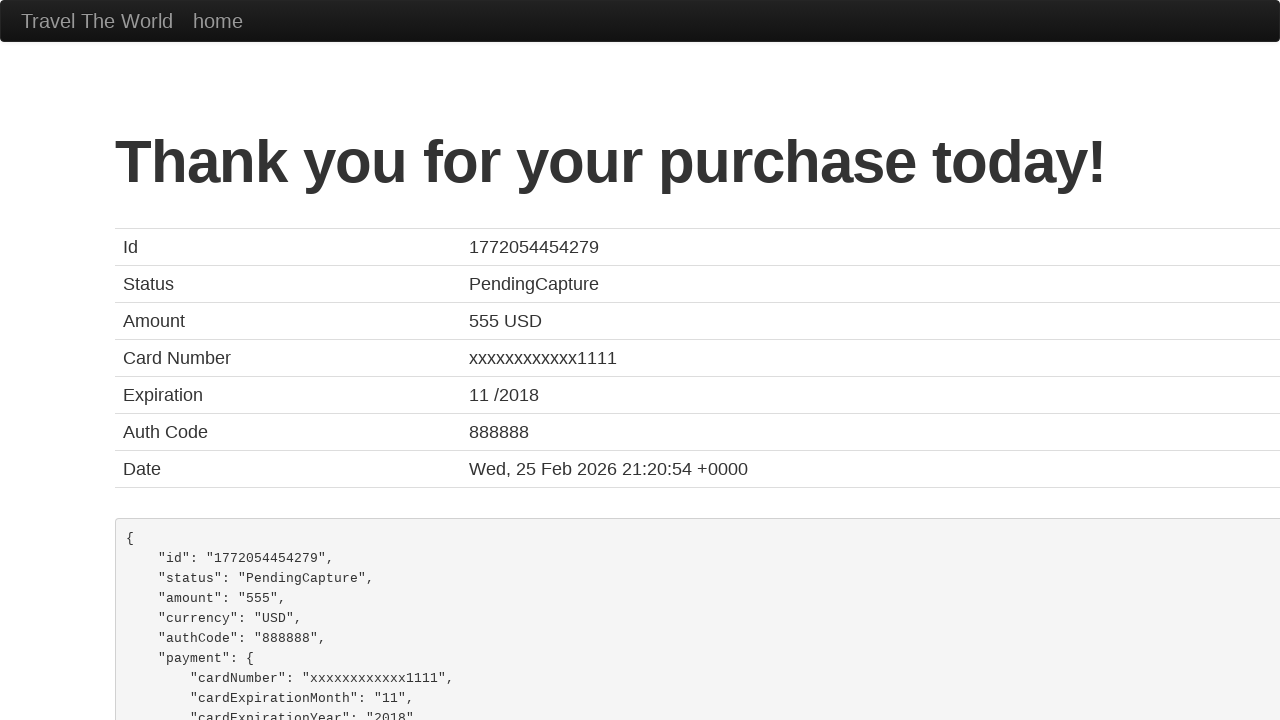

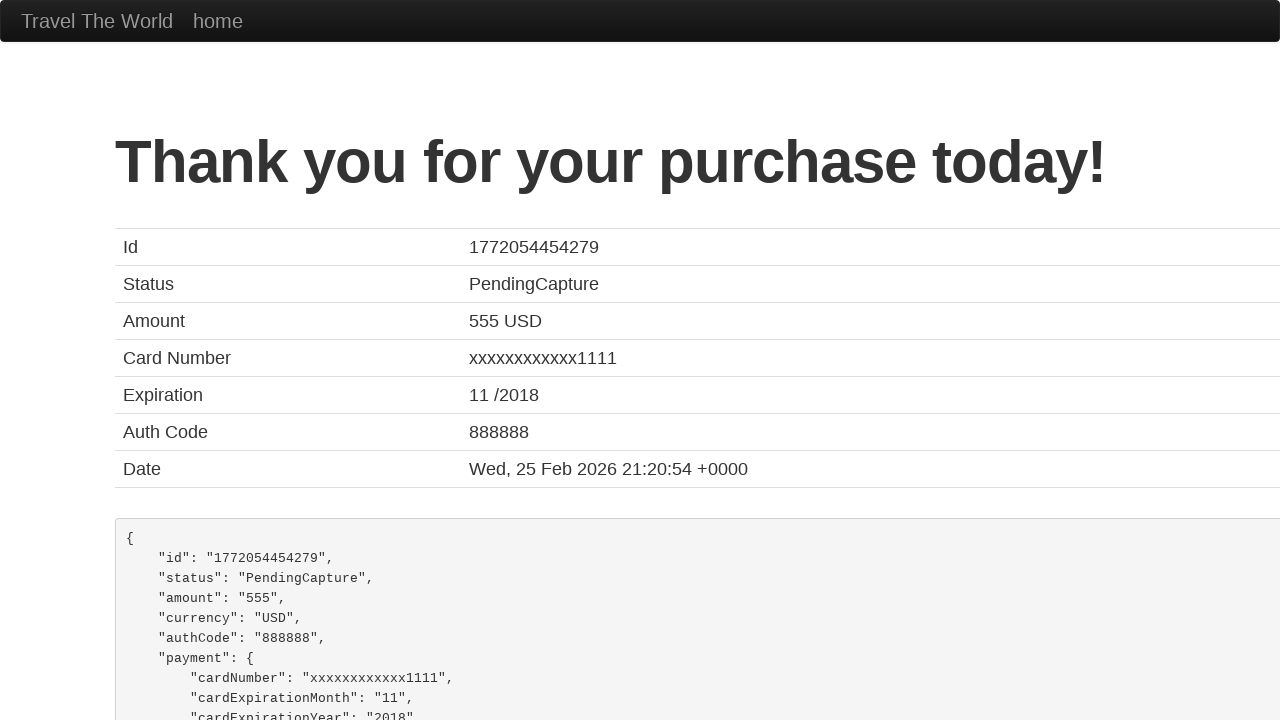